Navigates to the broken images page to verify the page loads correctly

Starting URL: https://the-internet.herokuapp.com/

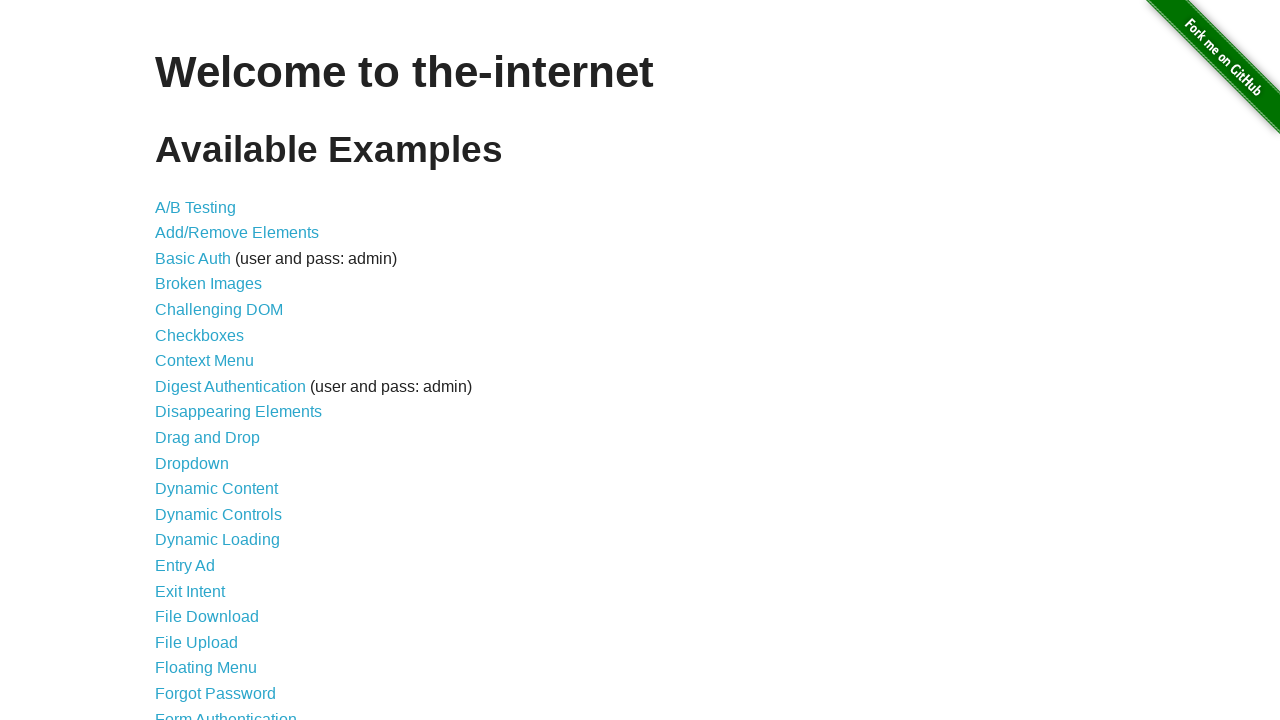

Clicked on Broken Images link at (208, 284) on xpath=//a[@href='/broken_images']
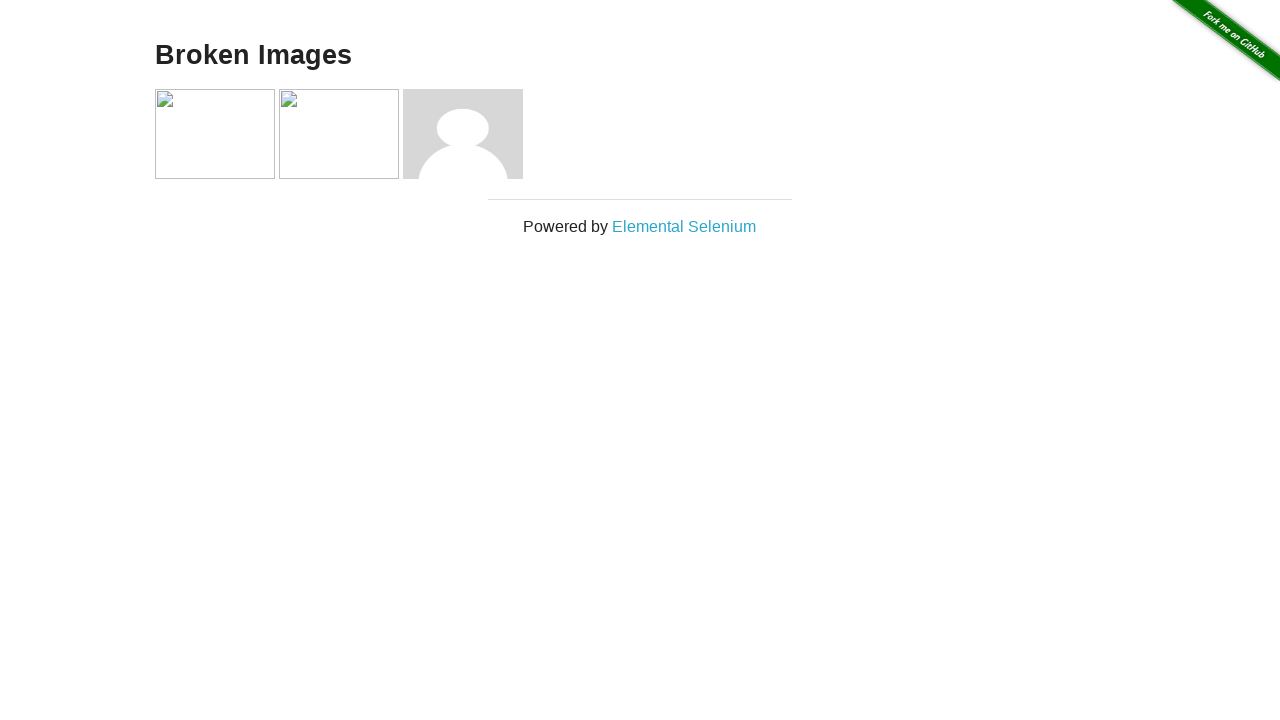

Broken images page loaded with images present
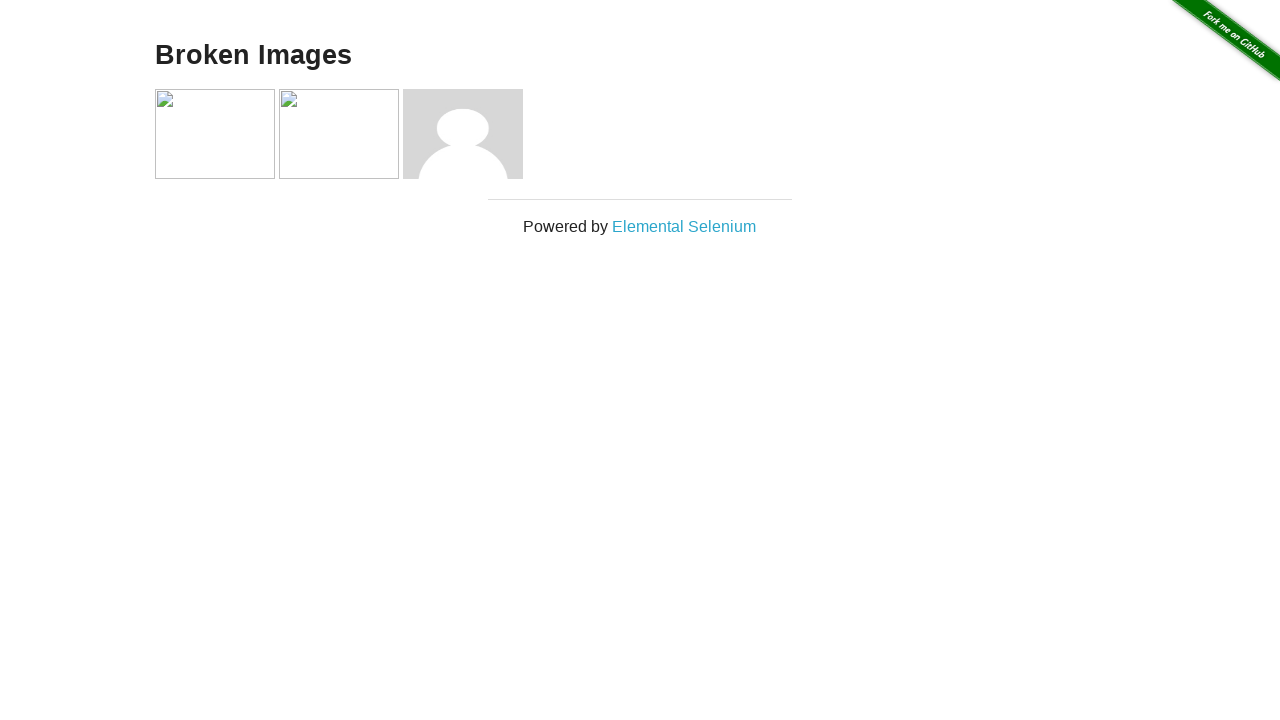

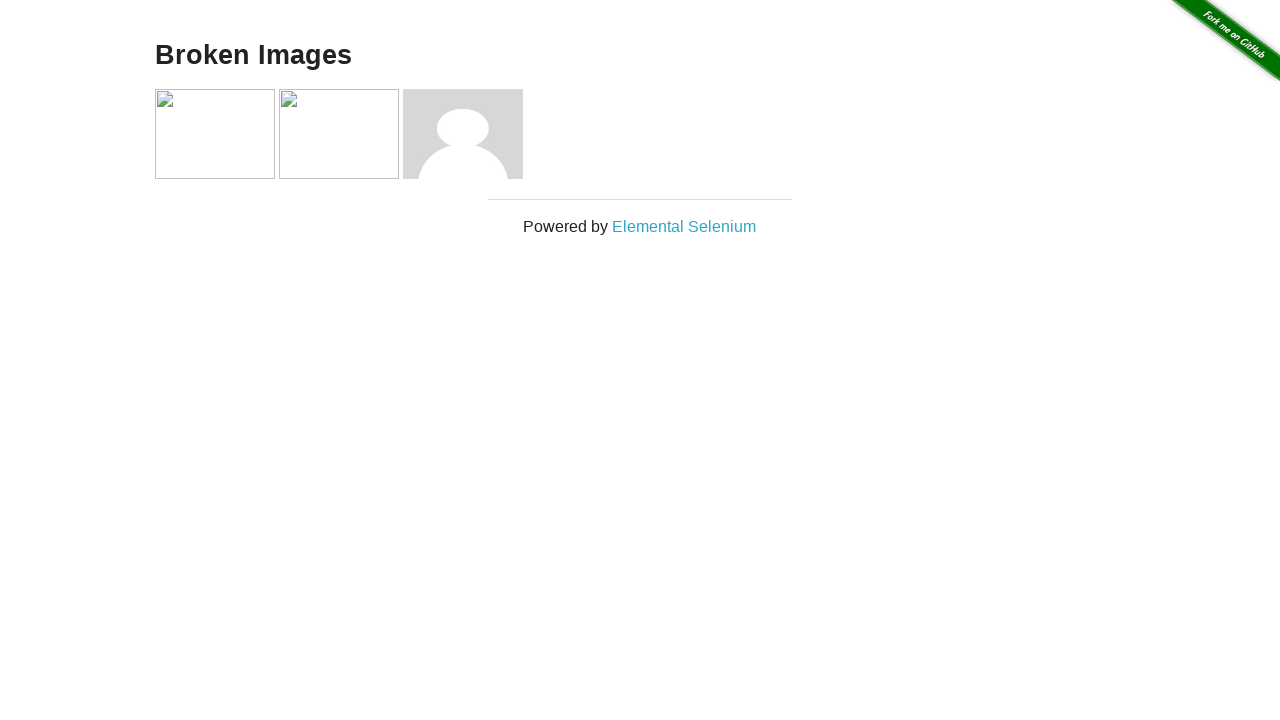